Tests different mouse click interactions including regular clicks and right-clicks on buttons

Starting URL: https://demoqa.com/buttons

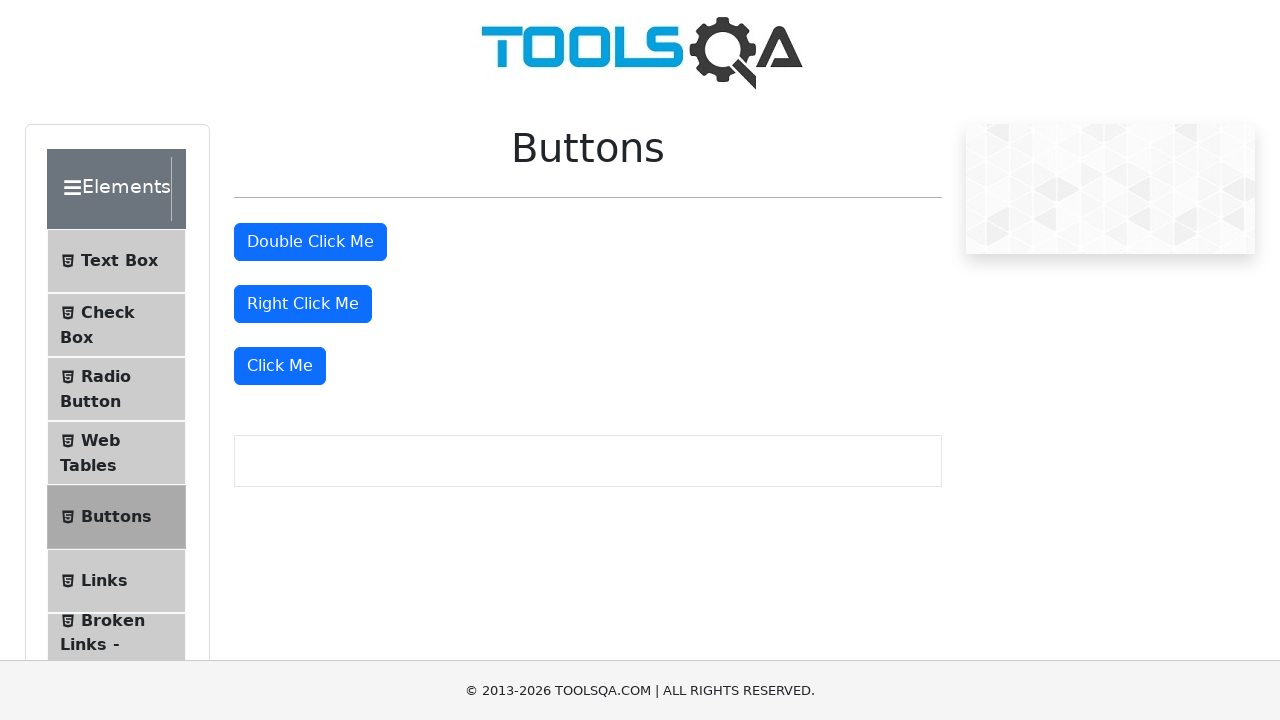

Located the 'Click Me' button element
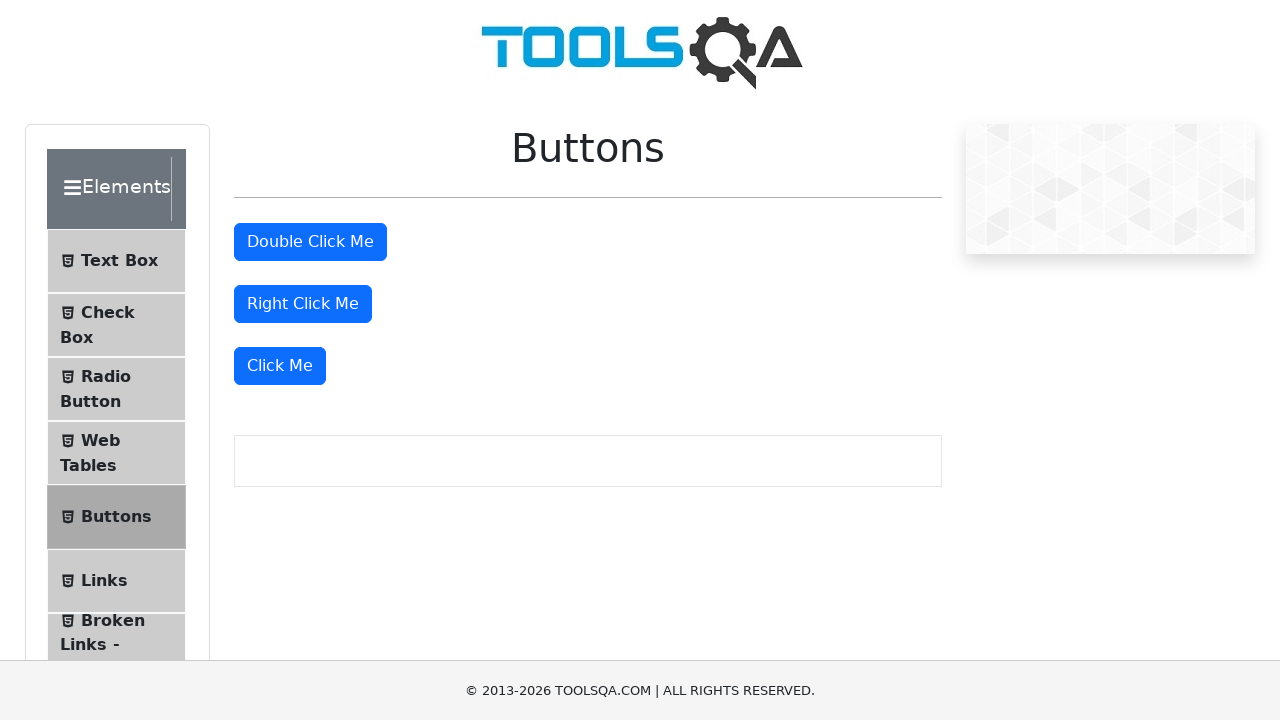

Hovered over the 'Click Me' button at (280, 366) on xpath=//button[text()='Click Me']
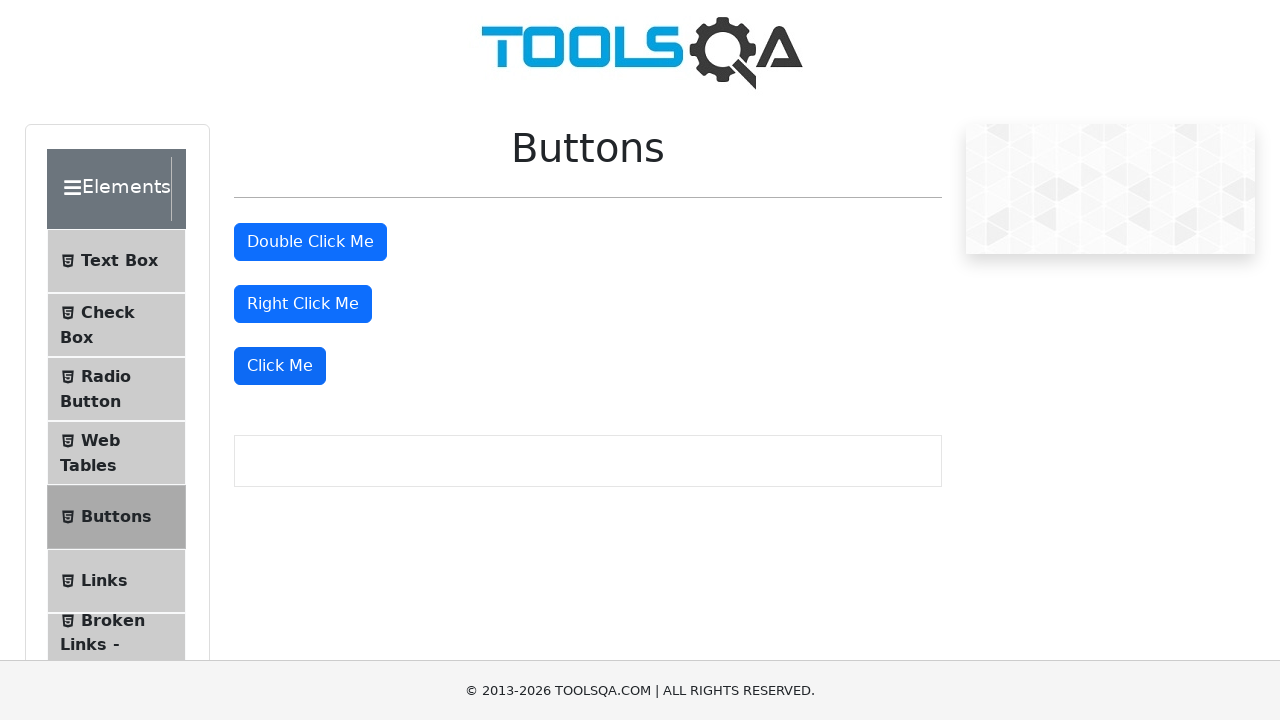

Clicked the 'Click Me' button after hovering at (280, 366) on xpath=//button[text()='Click Me']
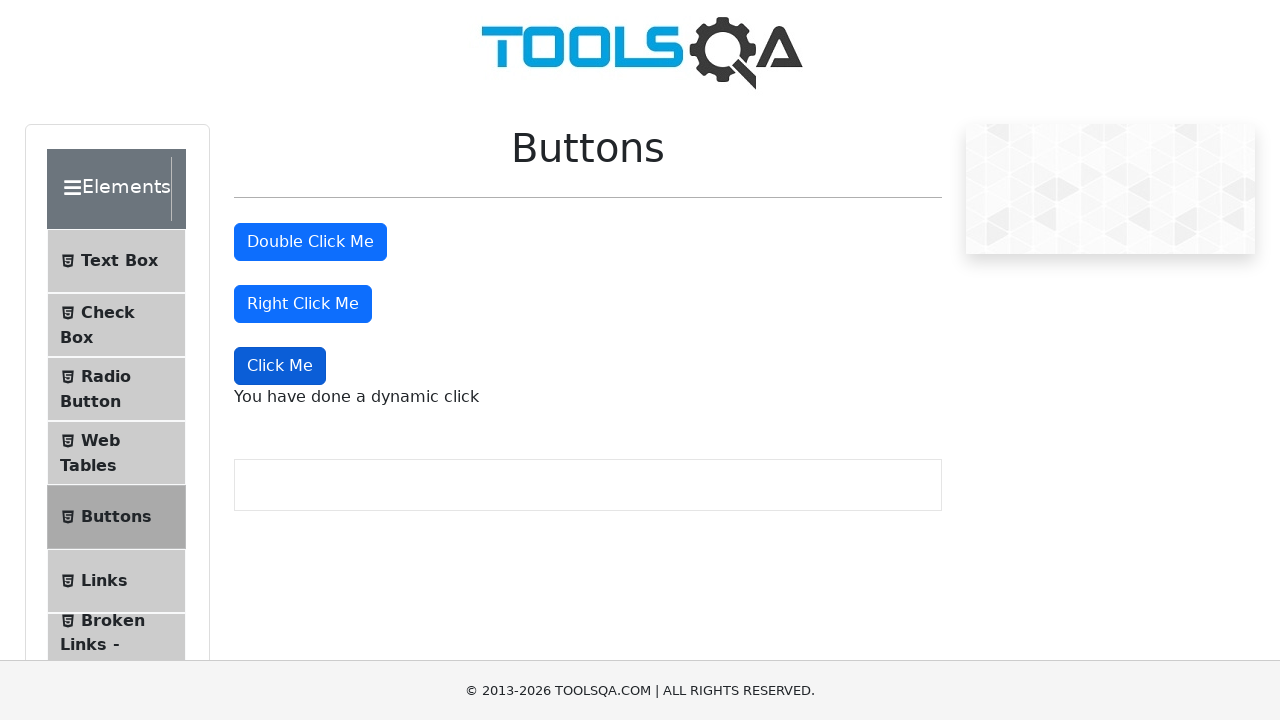

Performed direct click on 'Click Me' button at (280, 366) on xpath=//button[text()='Click Me']
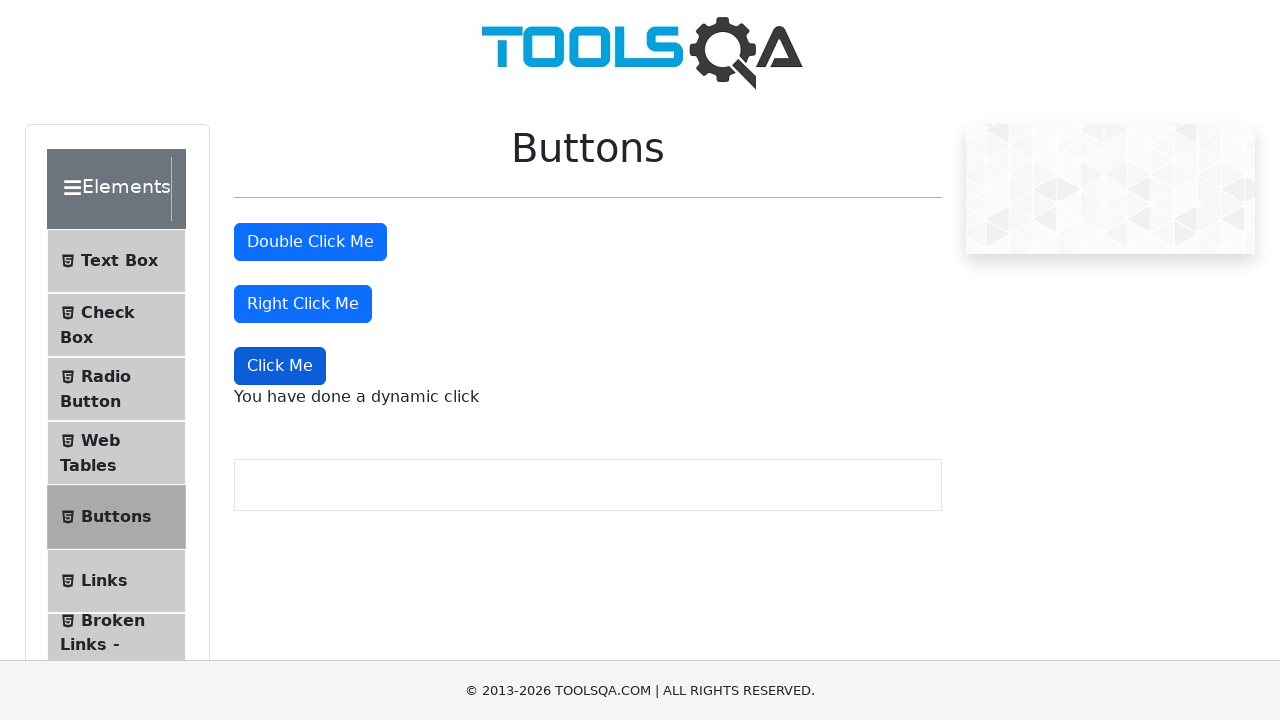

Performed another direct click on 'Click Me' button at (280, 366) on xpath=//button[text()='Click Me']
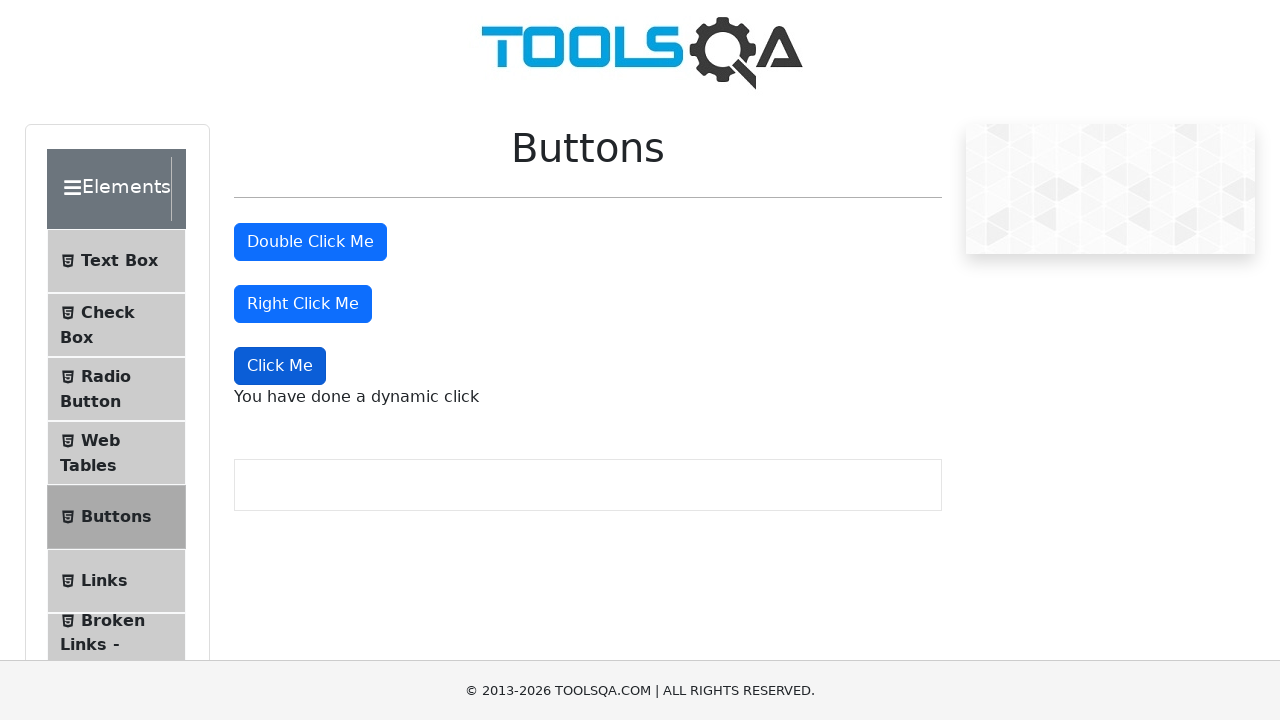

Located the right-click button element
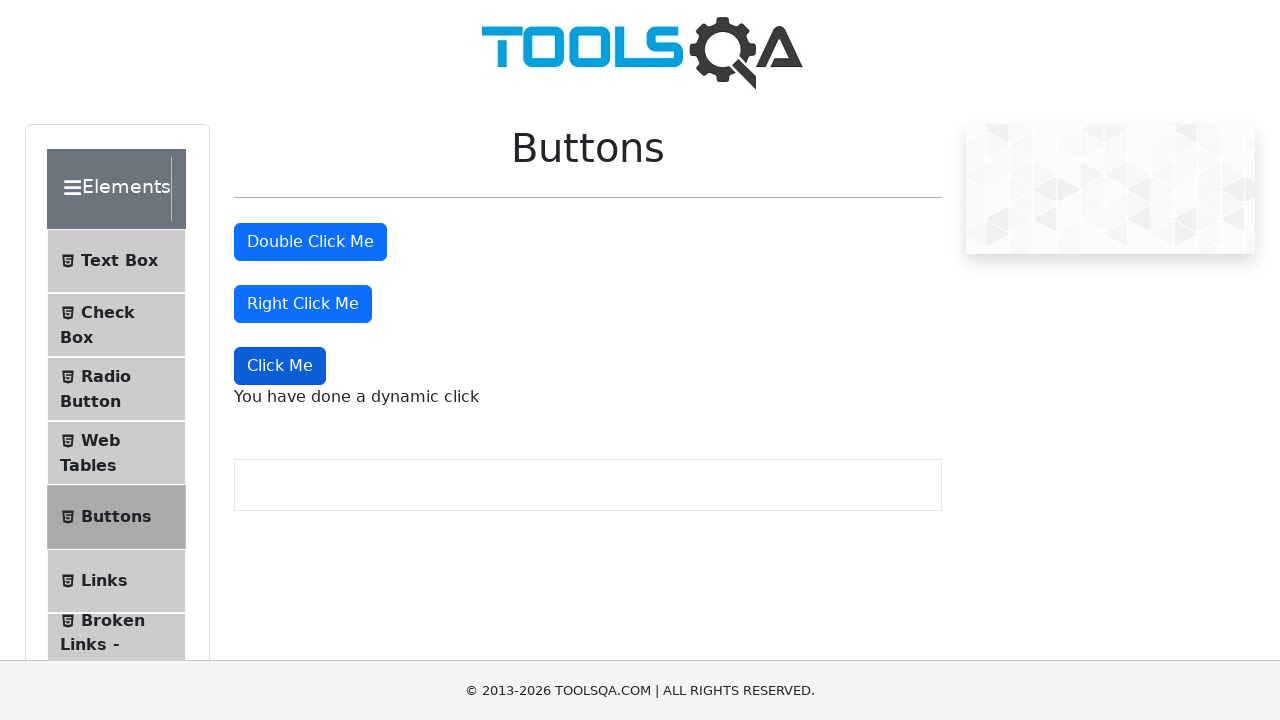

Performed right-click on the right-click button at (303, 304) on #rightClickBtn
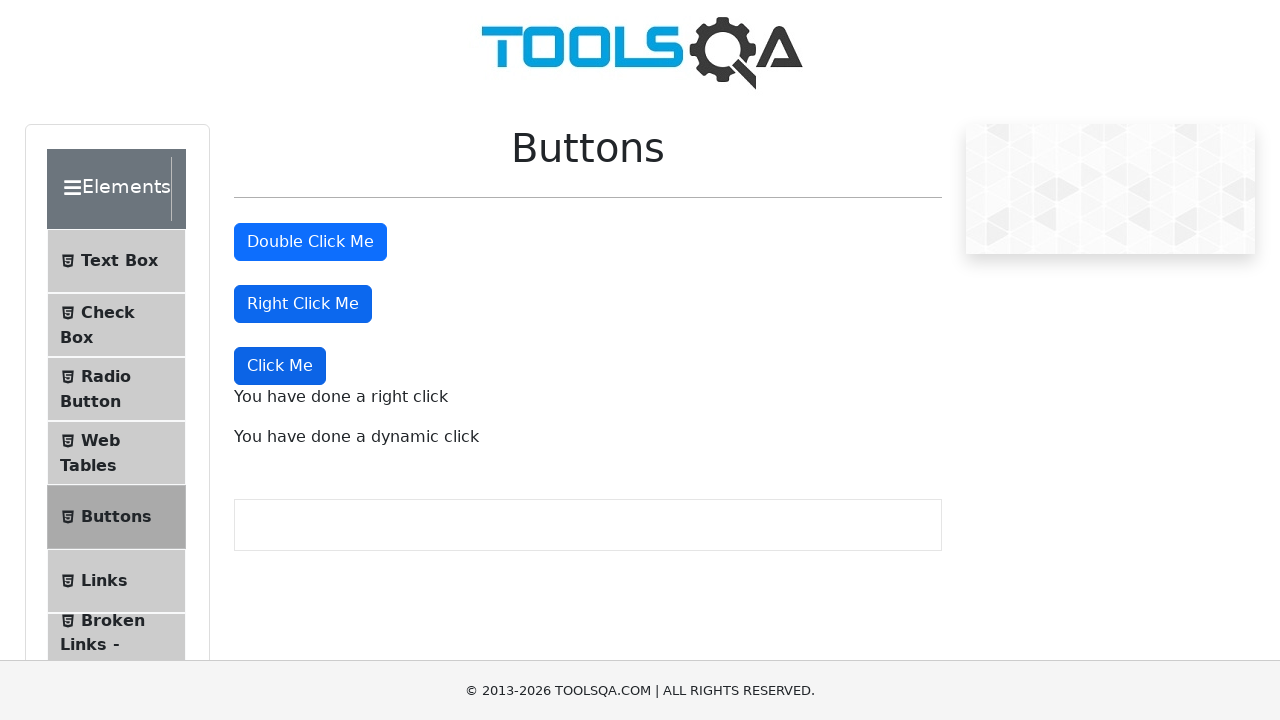

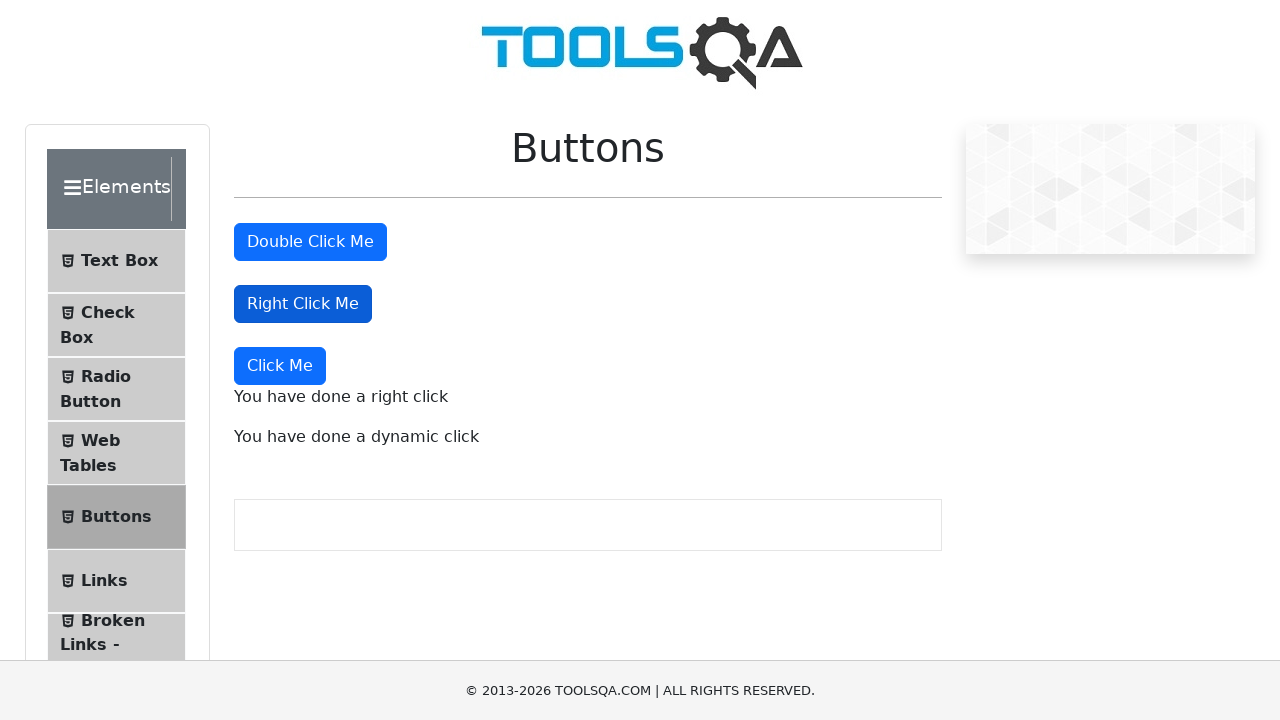